Tests the passenger dropdown functionality by clicking to open the dropdown, incrementing the adult passenger count 4 times using the plus button, and then closing the dropdown

Starting URL: https://rahulshettyacademy.com/dropdownsPractise/

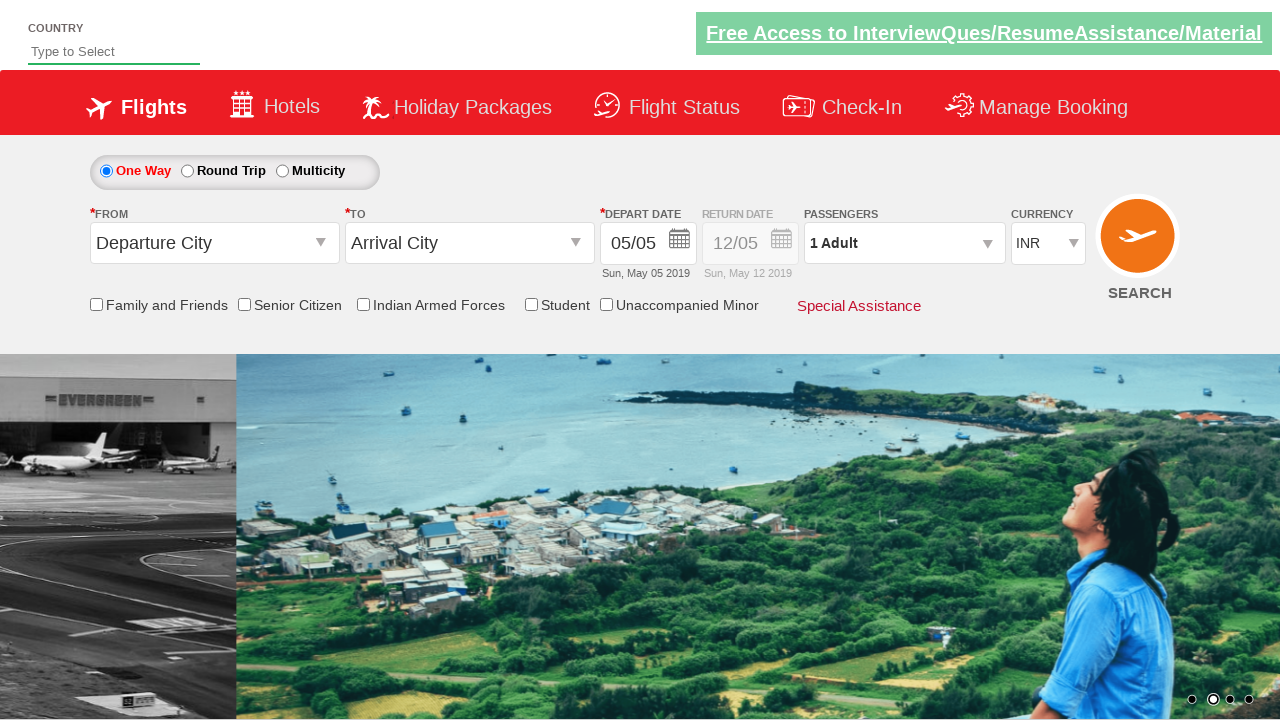

Clicked on passenger info dropdown to open it at (904, 243) on #divpaxinfo
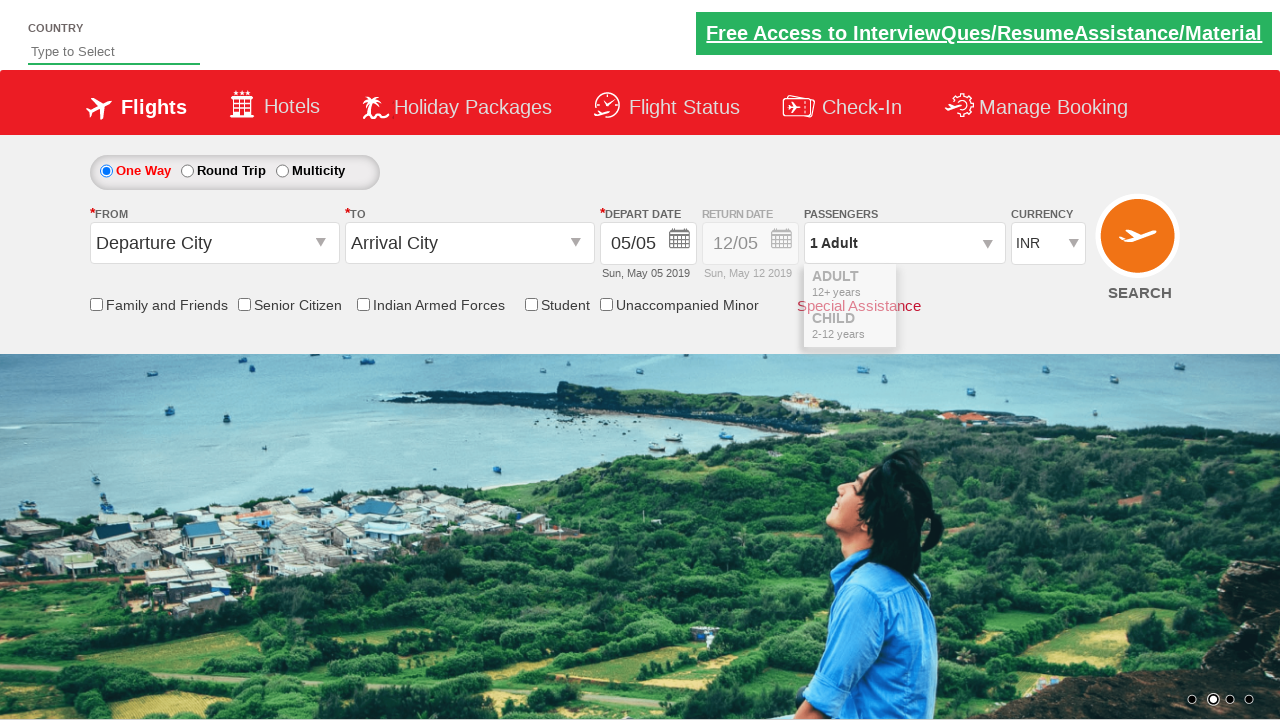

Waited for dropdown to be visible
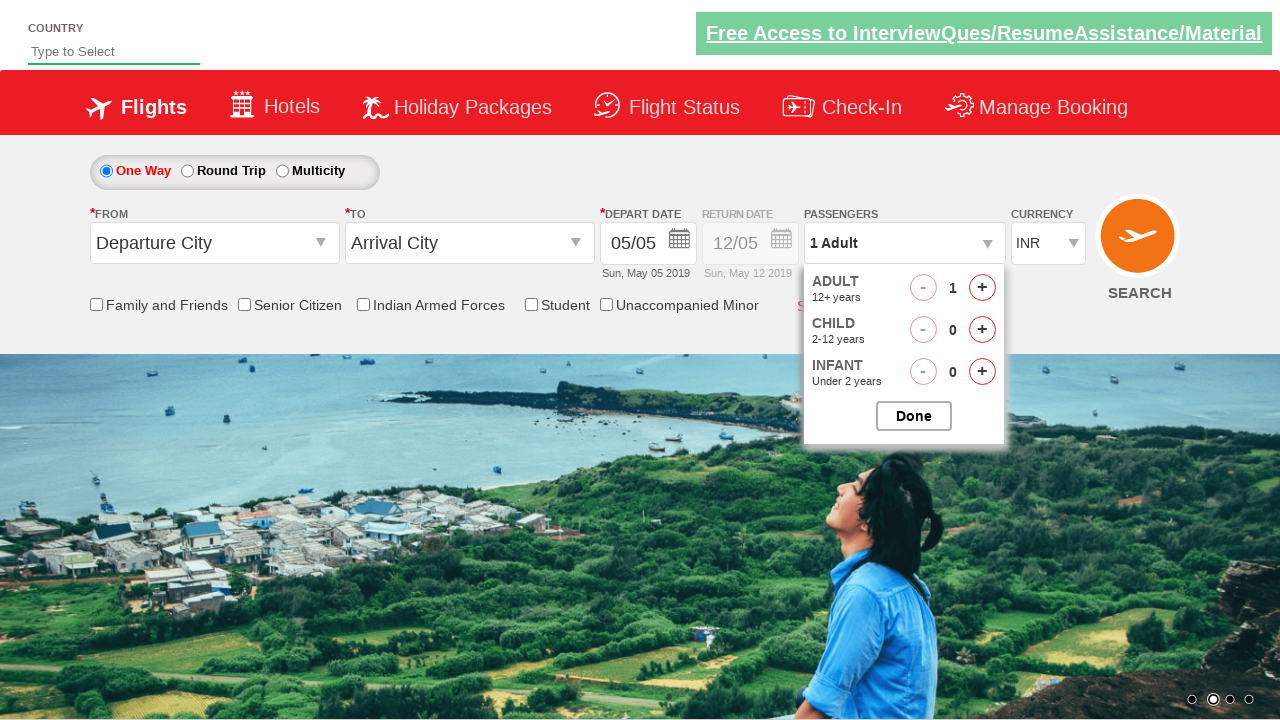

Clicked plus button to increment adult passenger count (iteration 1 of 4) at (982, 288) on #hrefIncAdt
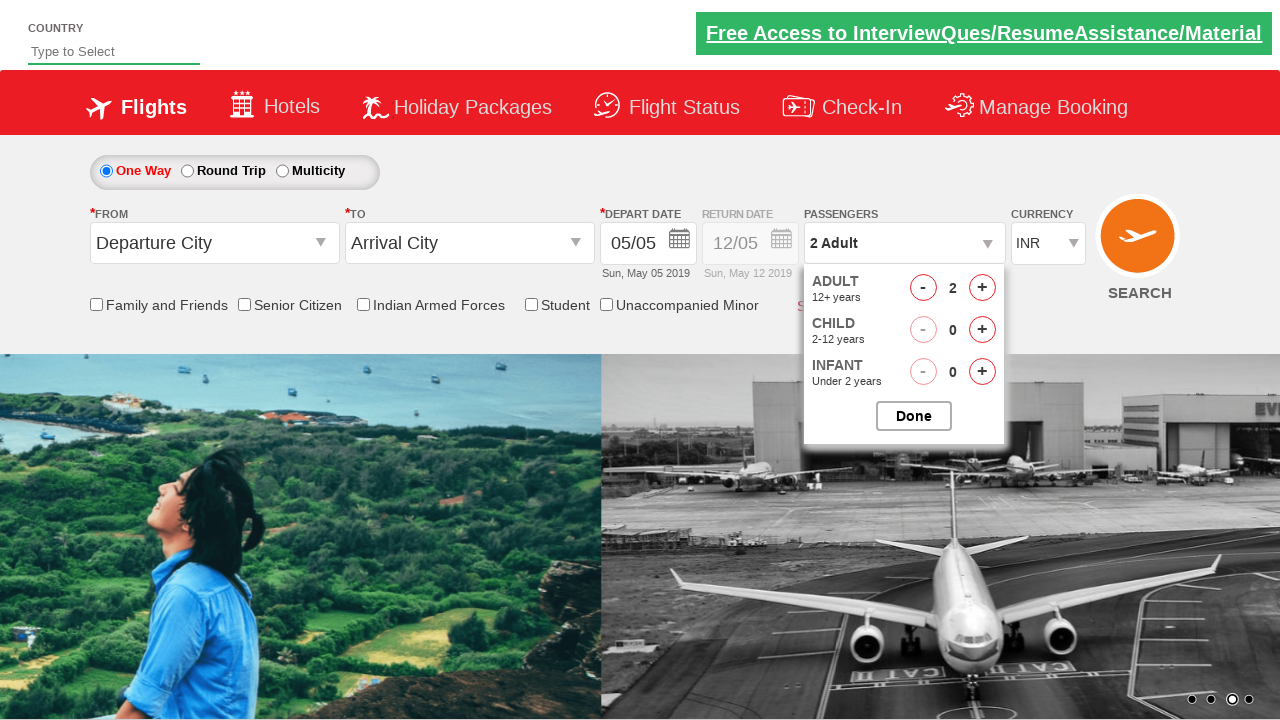

Clicked plus button to increment adult passenger count (iteration 2 of 4) at (982, 288) on #hrefIncAdt
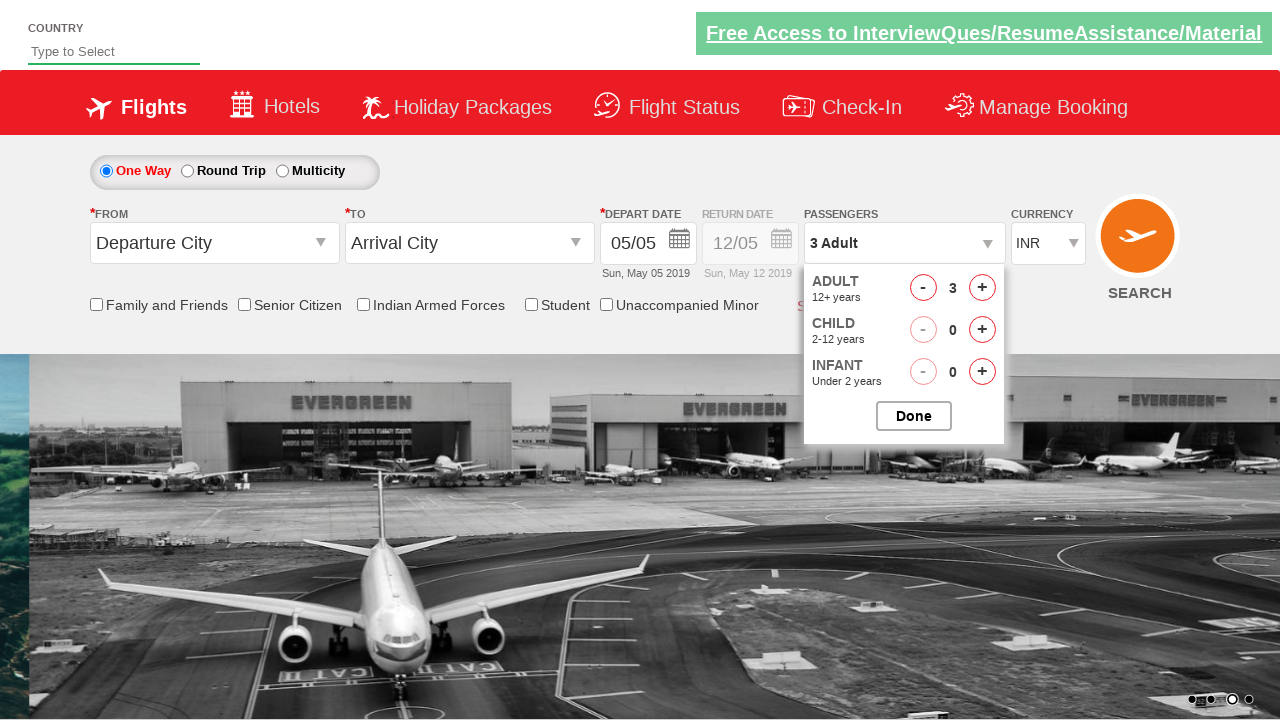

Clicked plus button to increment adult passenger count (iteration 3 of 4) at (982, 288) on #hrefIncAdt
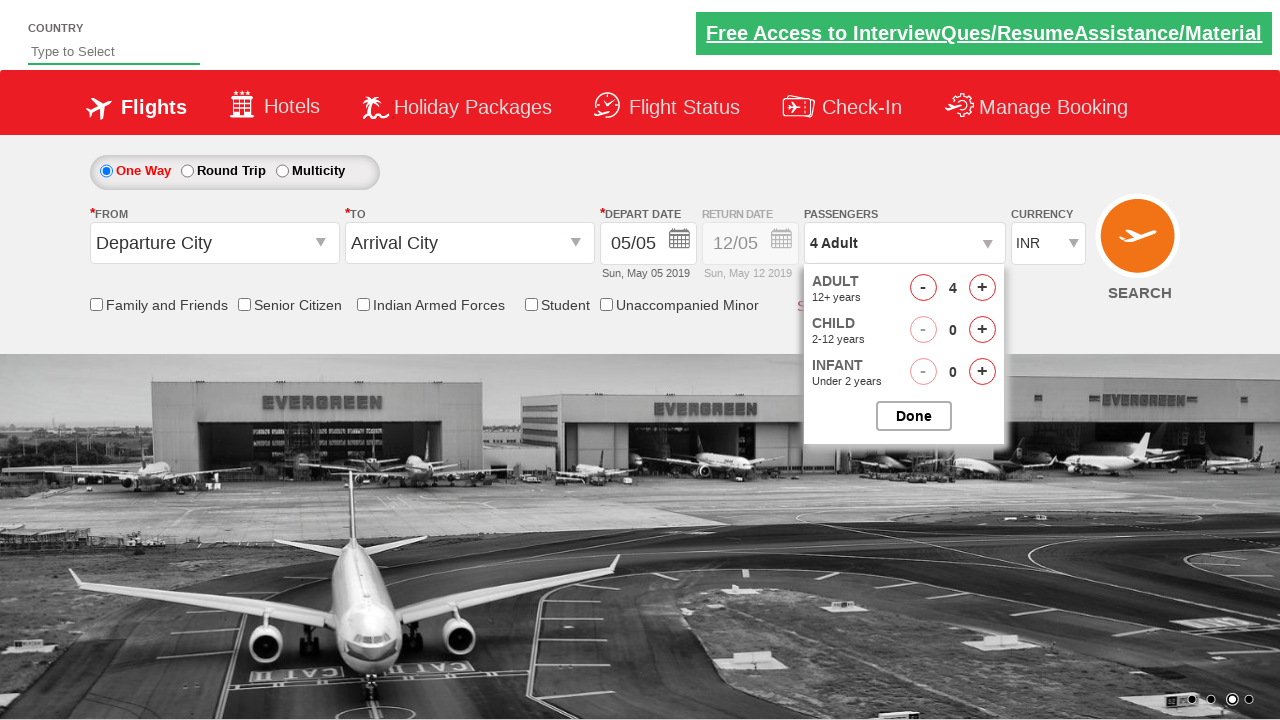

Clicked plus button to increment adult passenger count (iteration 4 of 4) at (982, 288) on #hrefIncAdt
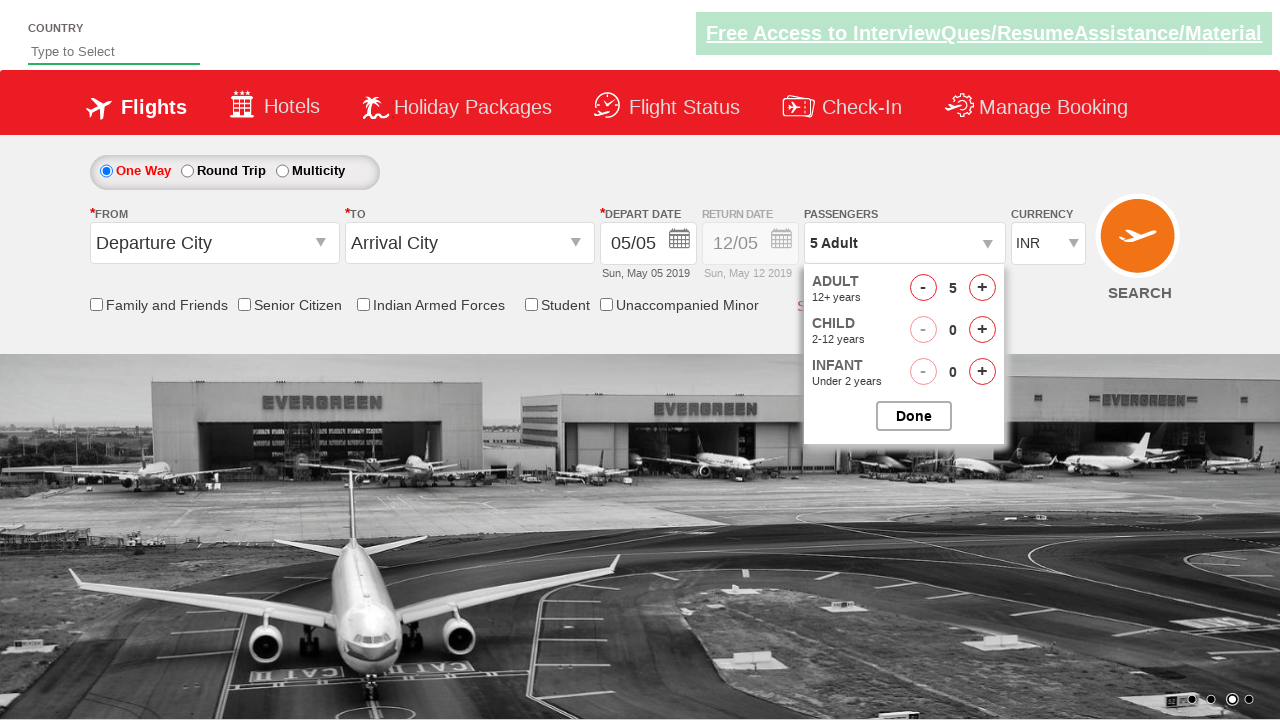

Closed the passenger options dropdown at (914, 416) on #btnclosepaxoption
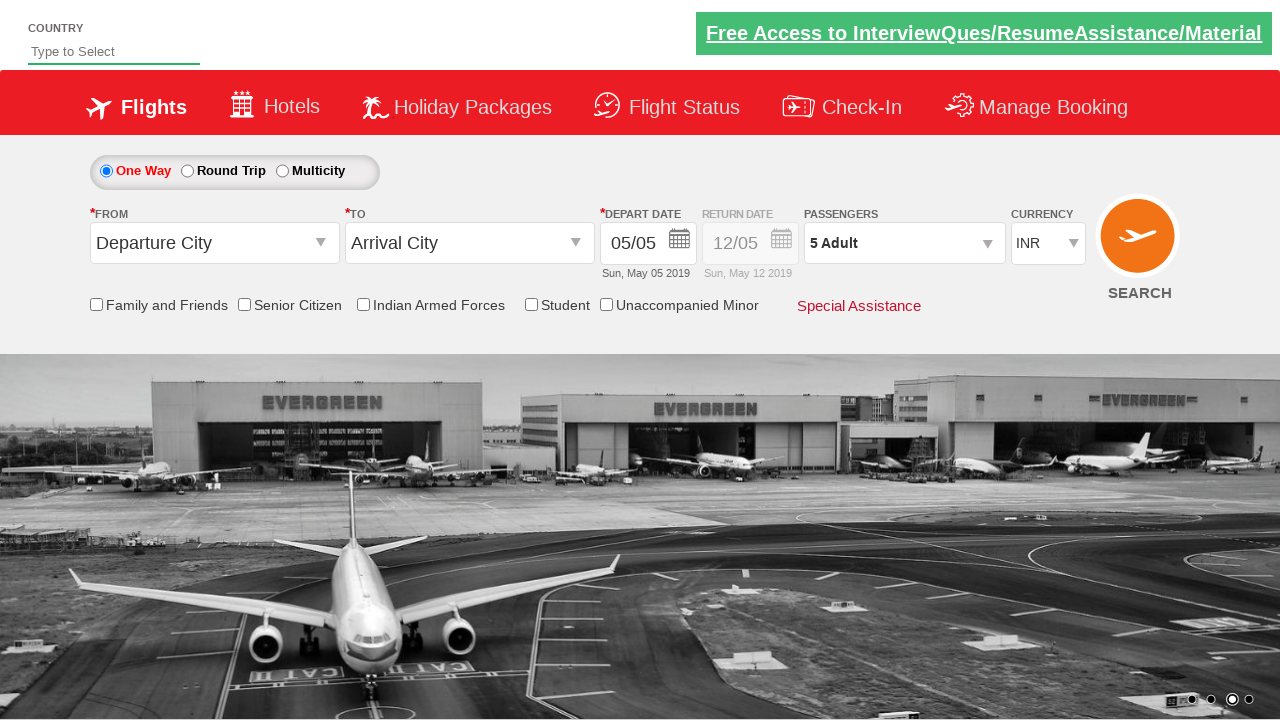

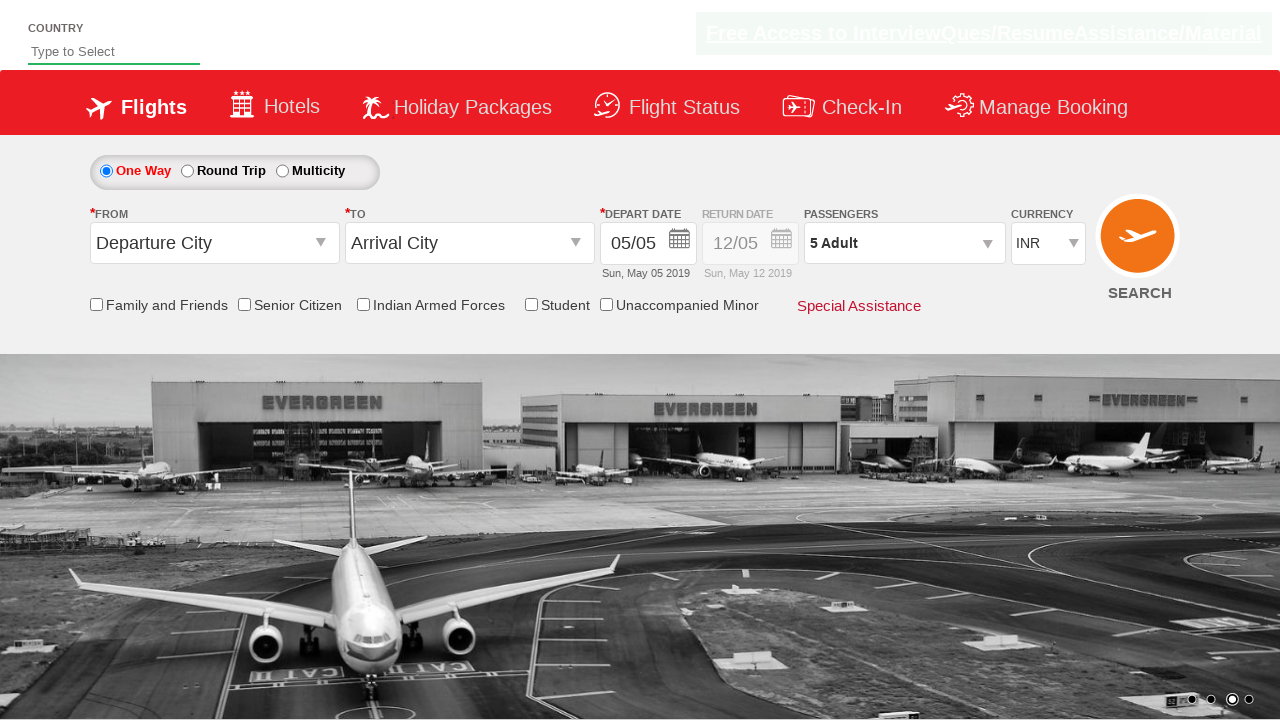